Tests unmarking todo items as complete by unchecking their checkboxes

Starting URL: https://demo.playwright.dev/todomvc

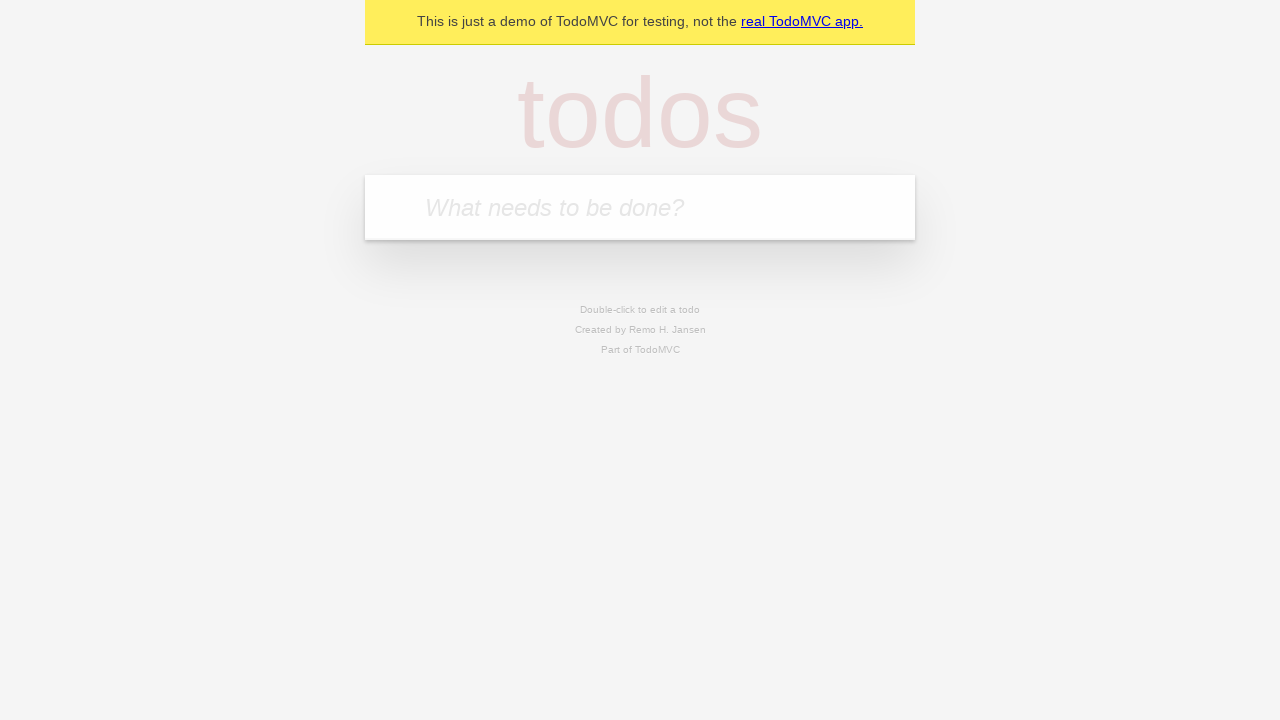

Filled todo input with 'buy some cheese' on internal:attr=[placeholder="What needs to be done?"i]
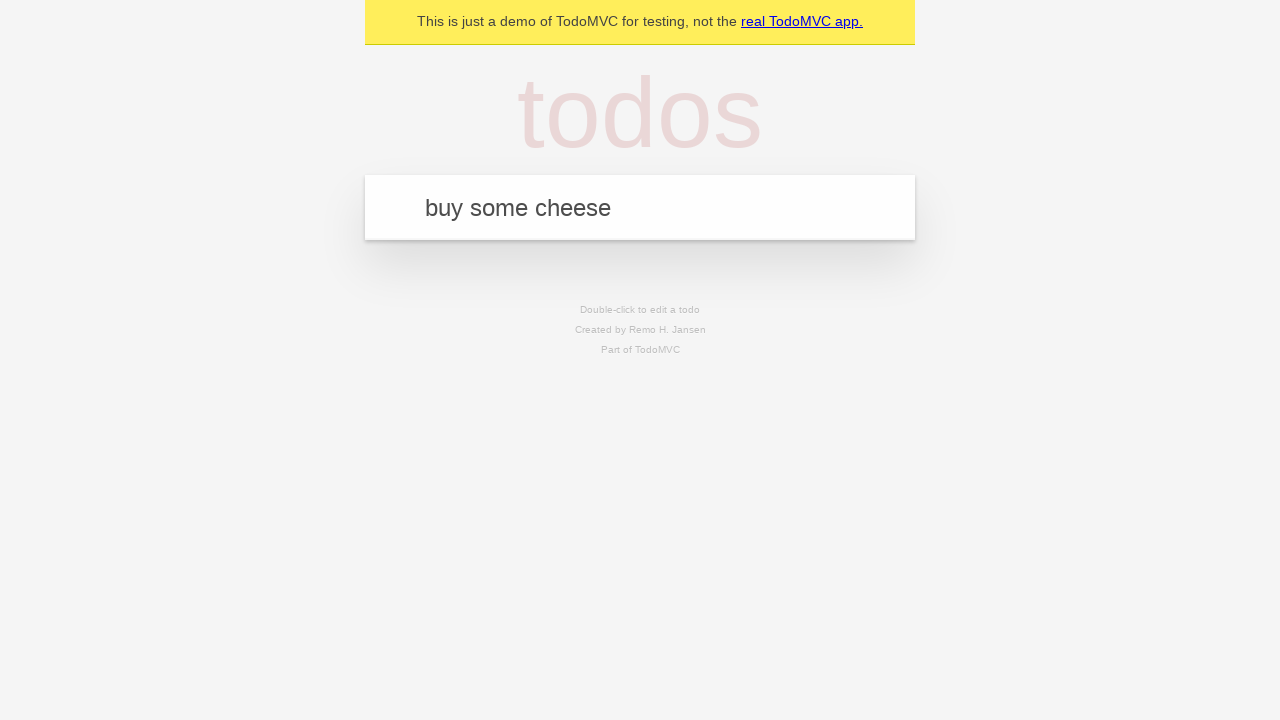

Pressed Enter to add first todo item on internal:attr=[placeholder="What needs to be done?"i]
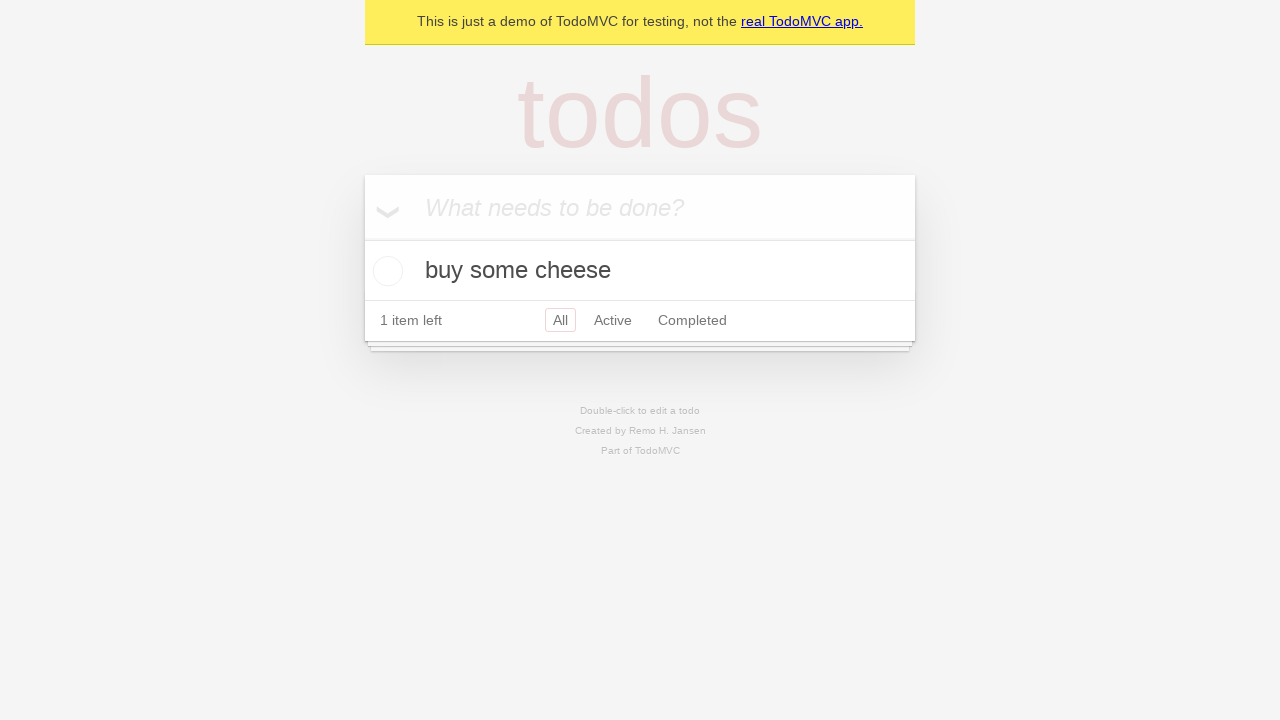

Filled todo input with 'feed the cat' on internal:attr=[placeholder="What needs to be done?"i]
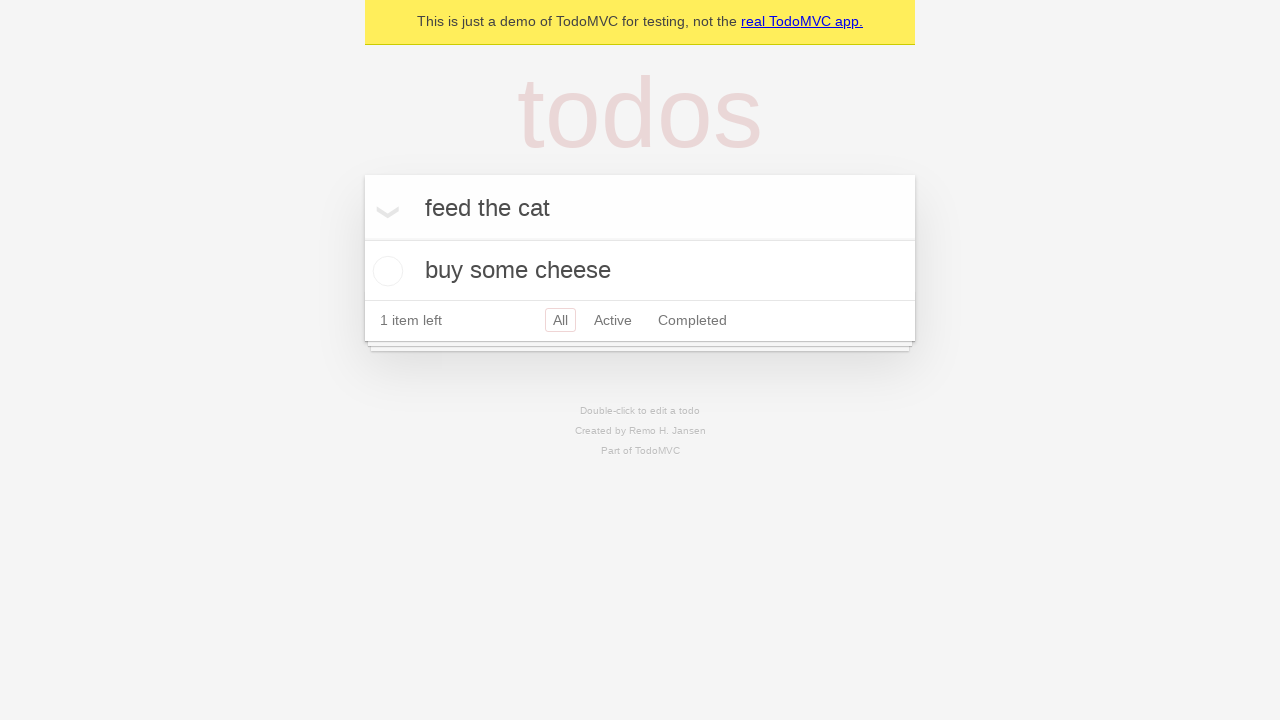

Pressed Enter to add second todo item on internal:attr=[placeholder="What needs to be done?"i]
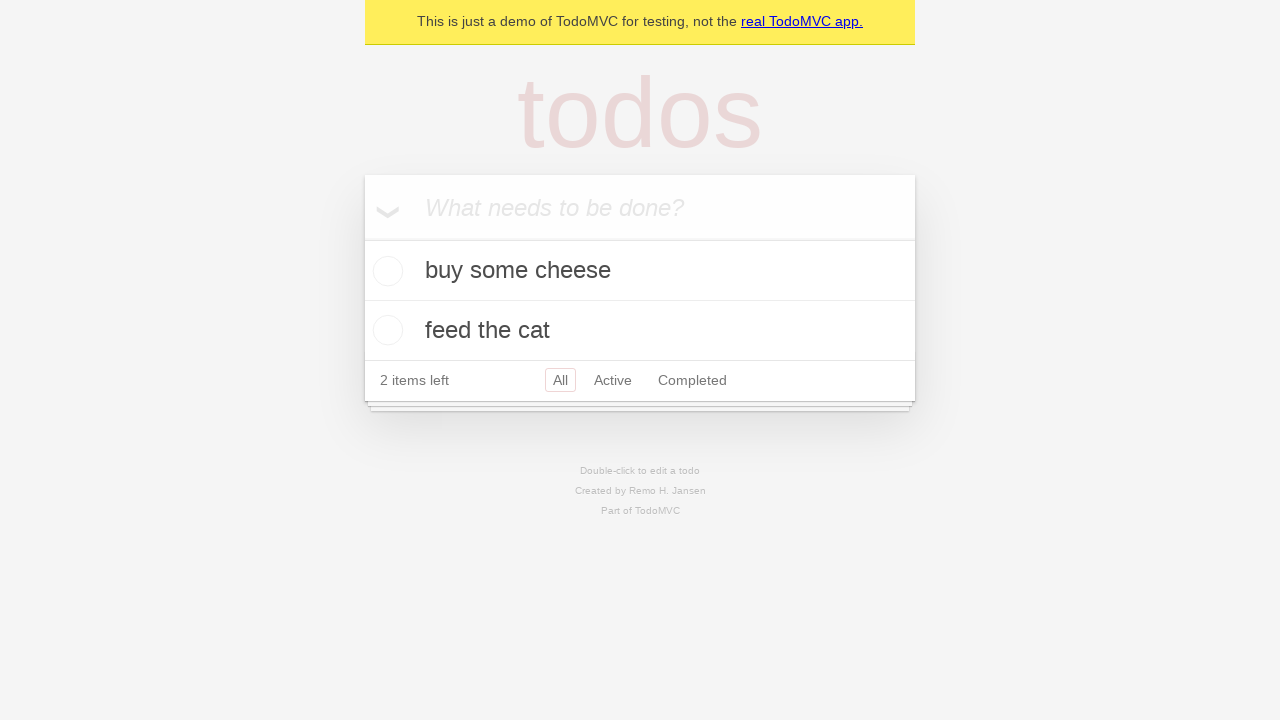

Located first todo item
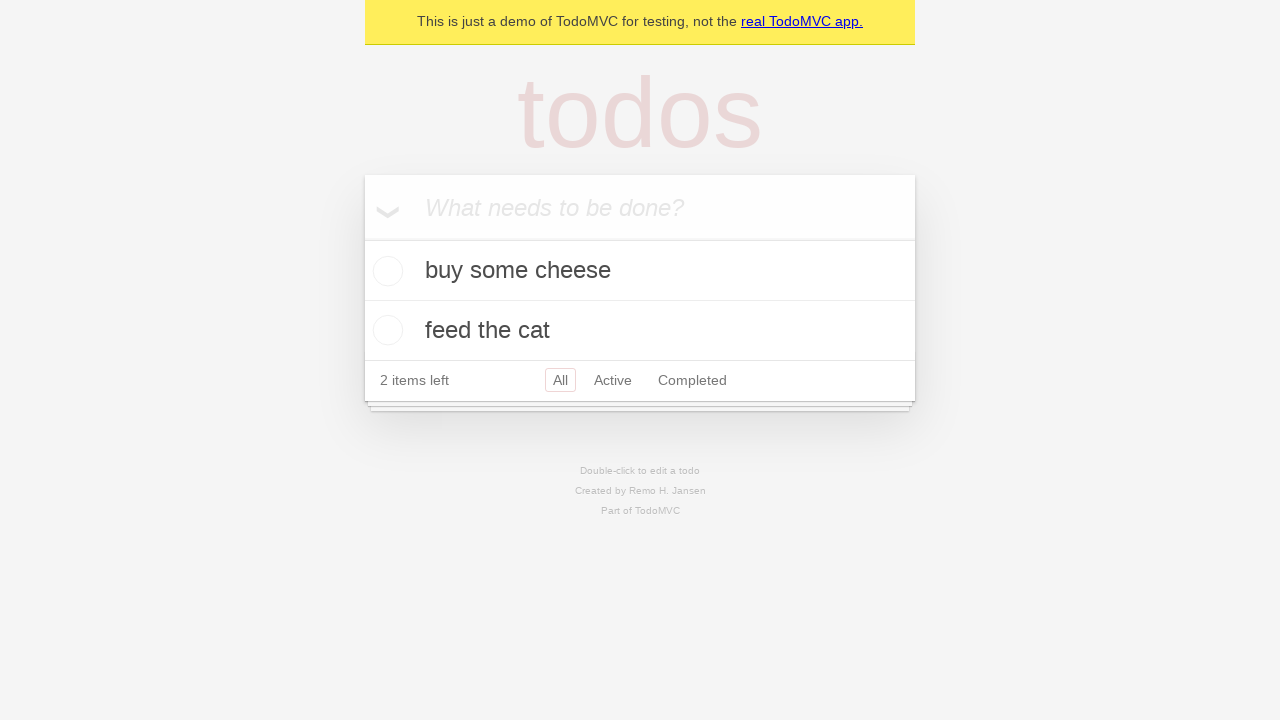

Located checkbox for first todo item
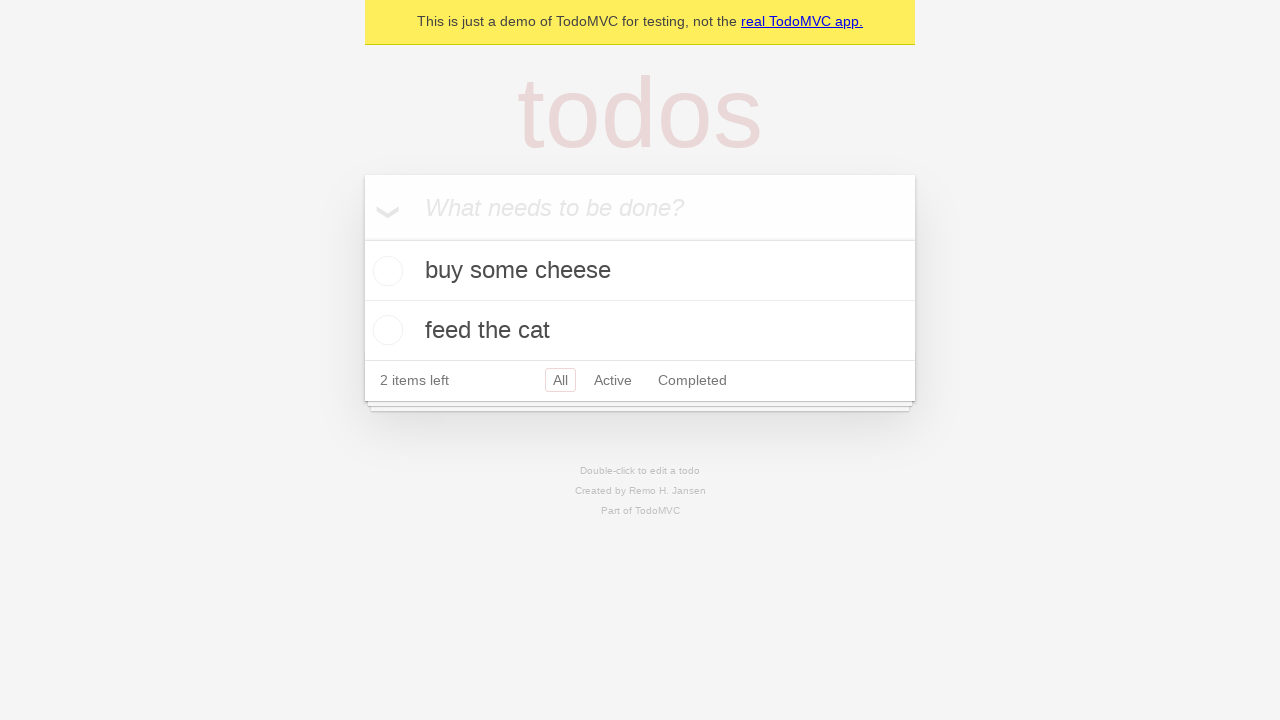

Checked the first todo item as complete at (385, 271) on internal:testid=[data-testid="todo-item"s] >> nth=0 >> internal:role=checkbox
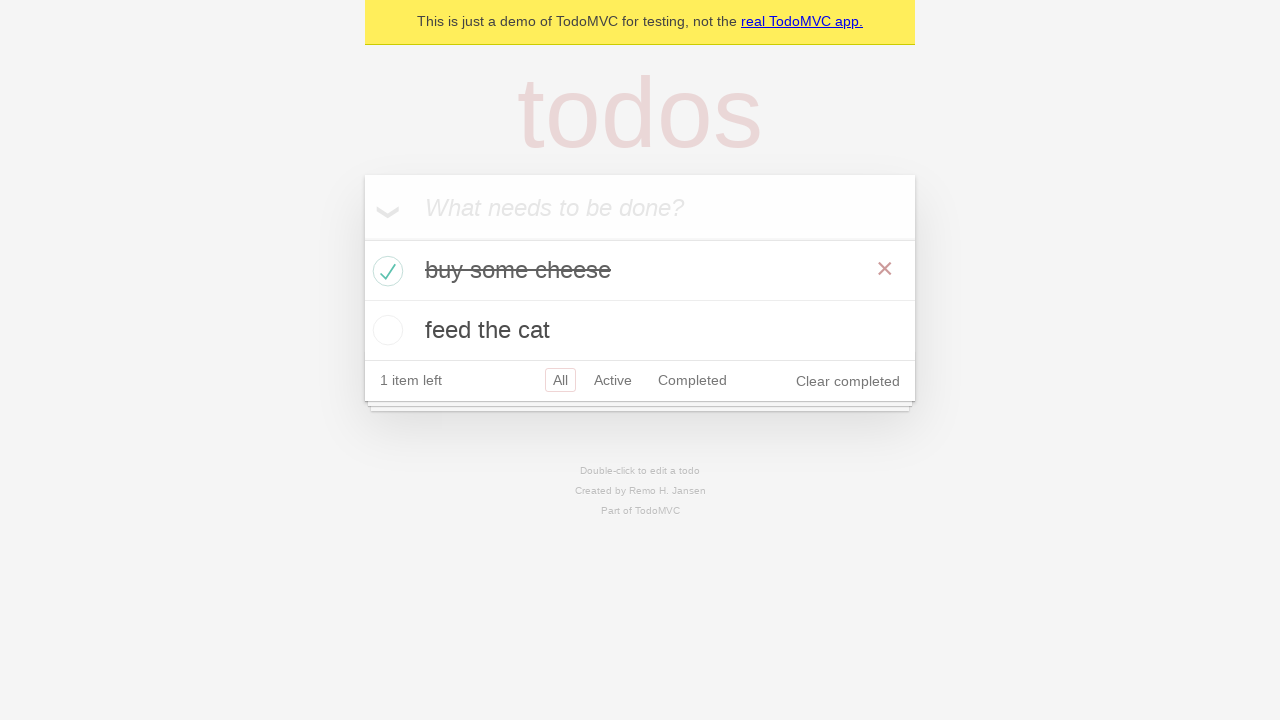

Unchecked the first todo item to mark it as incomplete at (385, 271) on internal:testid=[data-testid="todo-item"s] >> nth=0 >> internal:role=checkbox
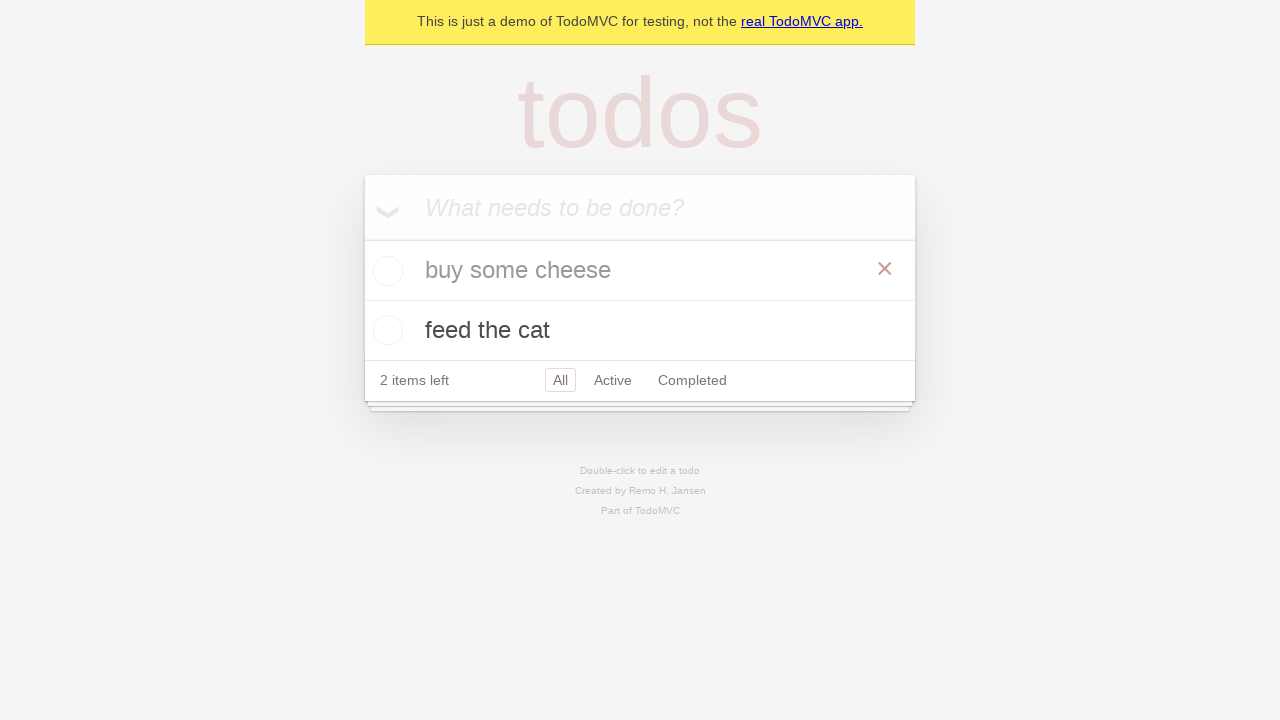

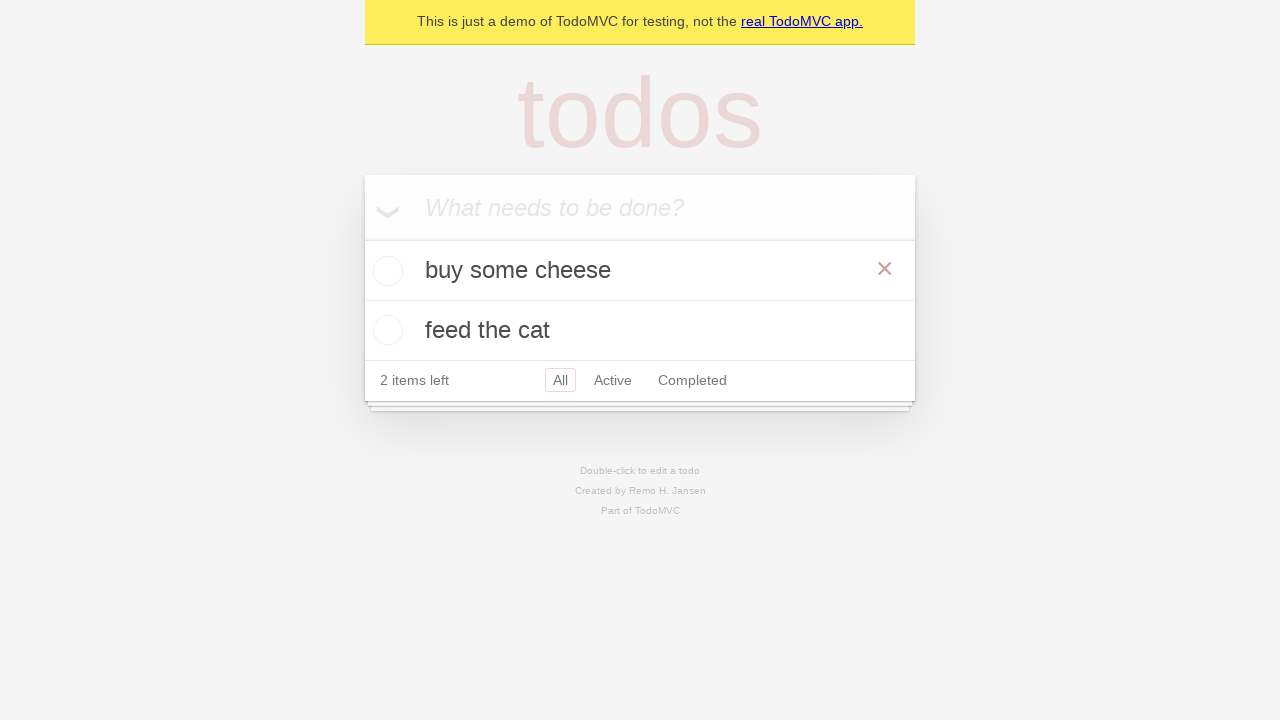